Tests successful redirect from login page to registration form by clicking the Sign Up button and verifying the registration form appears

Starting URL: https://trade.mangotrade.com/en/login

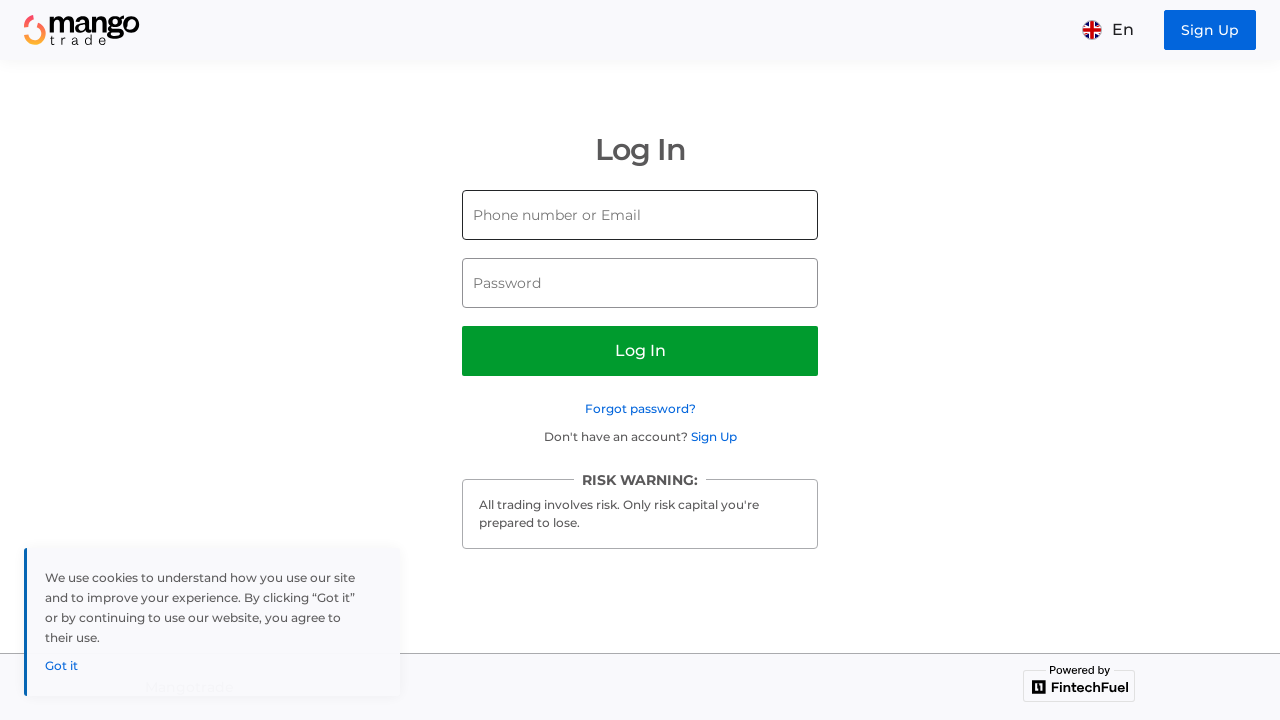

Clicked the Sign Up button to navigate to registration form at (1210, 30) on [data-test-id=header-register-button]
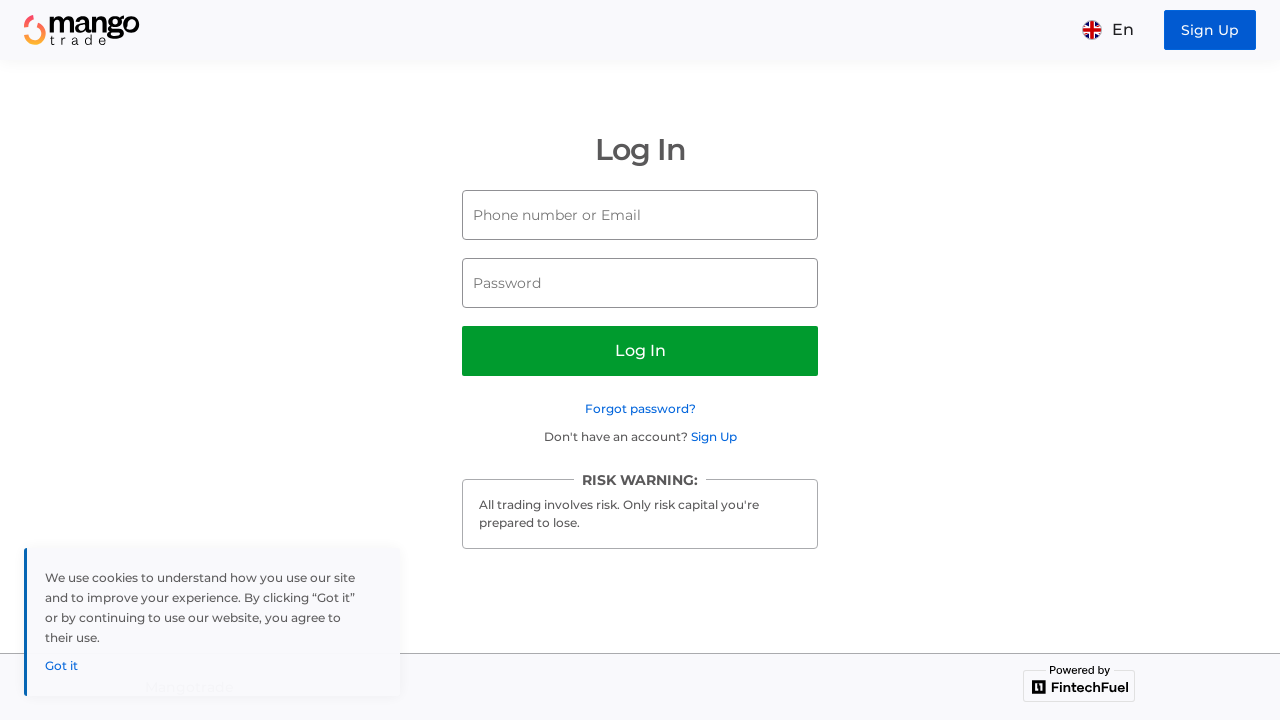

Waited for page to reach network idle state after navigation
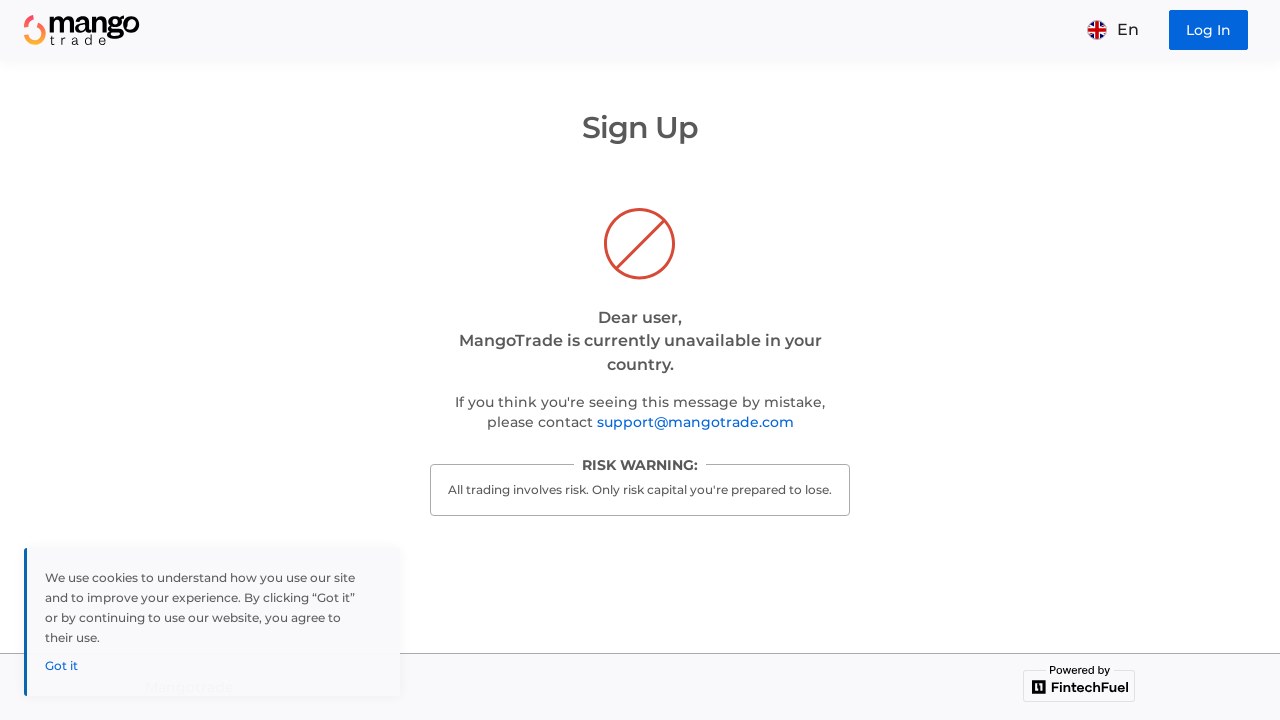

Verified registration form header displays 'Sign Up'
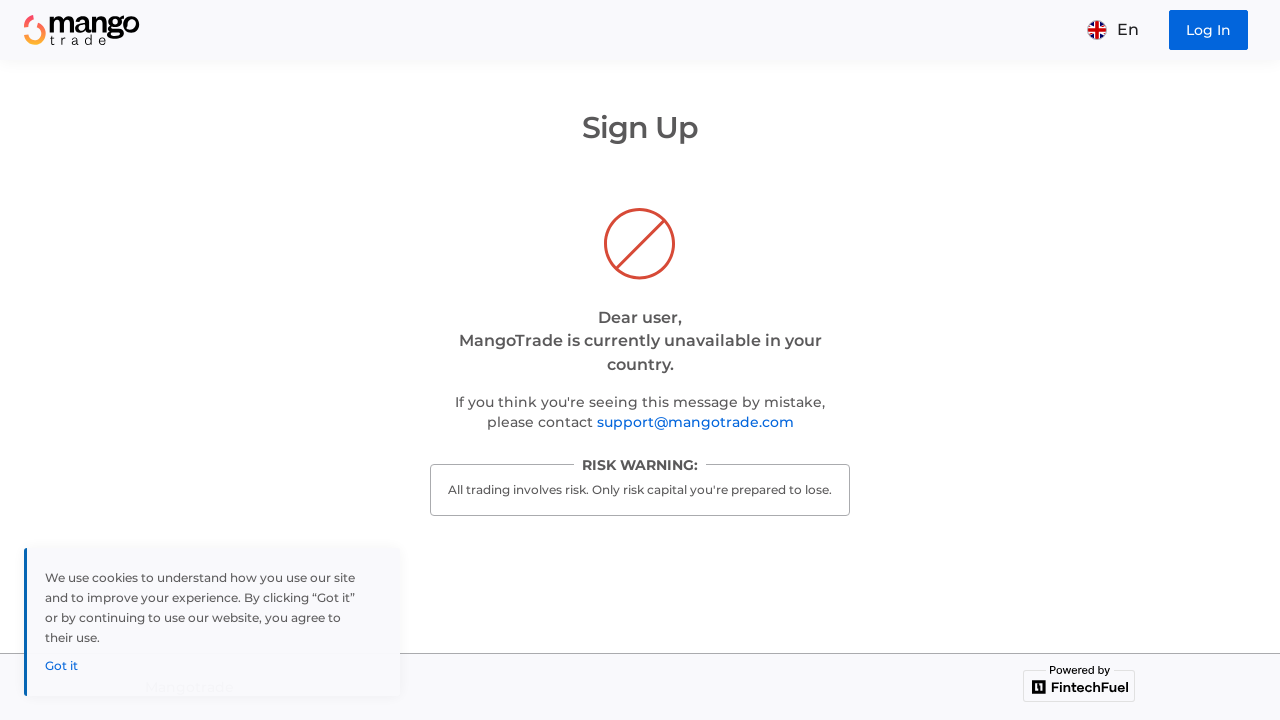

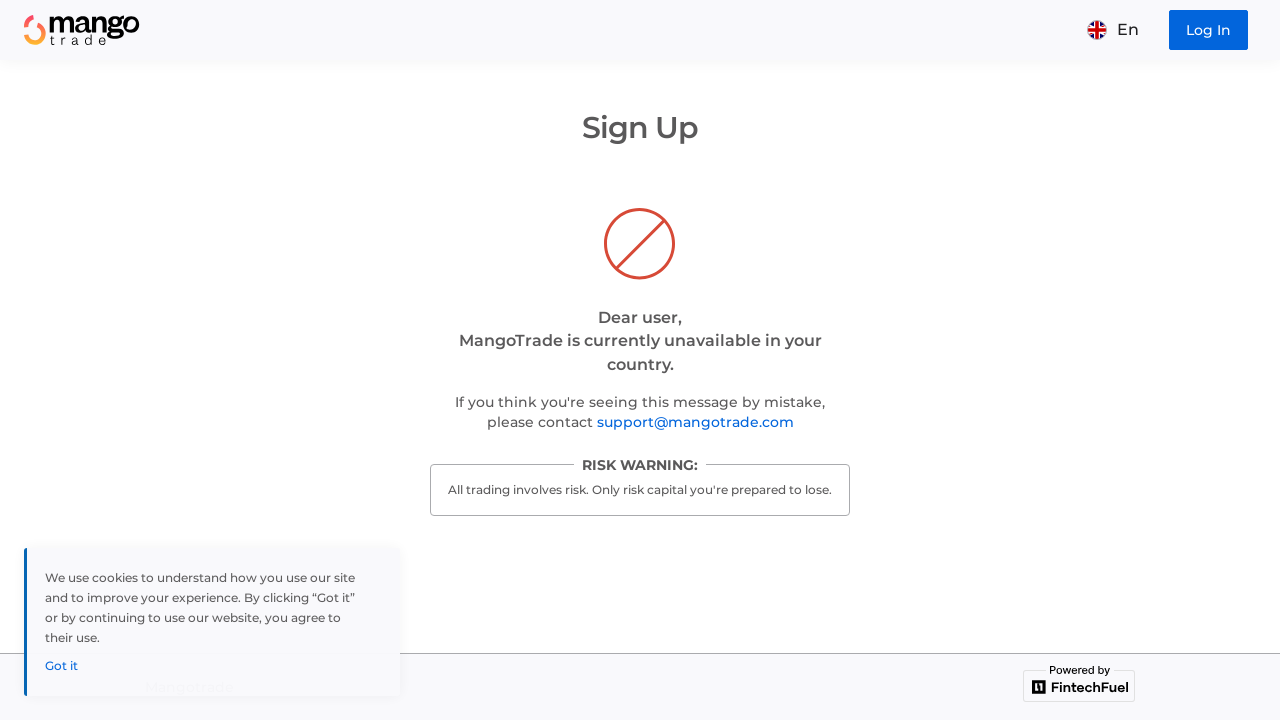